Tests email field validation by checking the label text, placeholder attribute, error validation for invalid email format, and output display for valid email.

Starting URL: https://demoqa.com/text-box

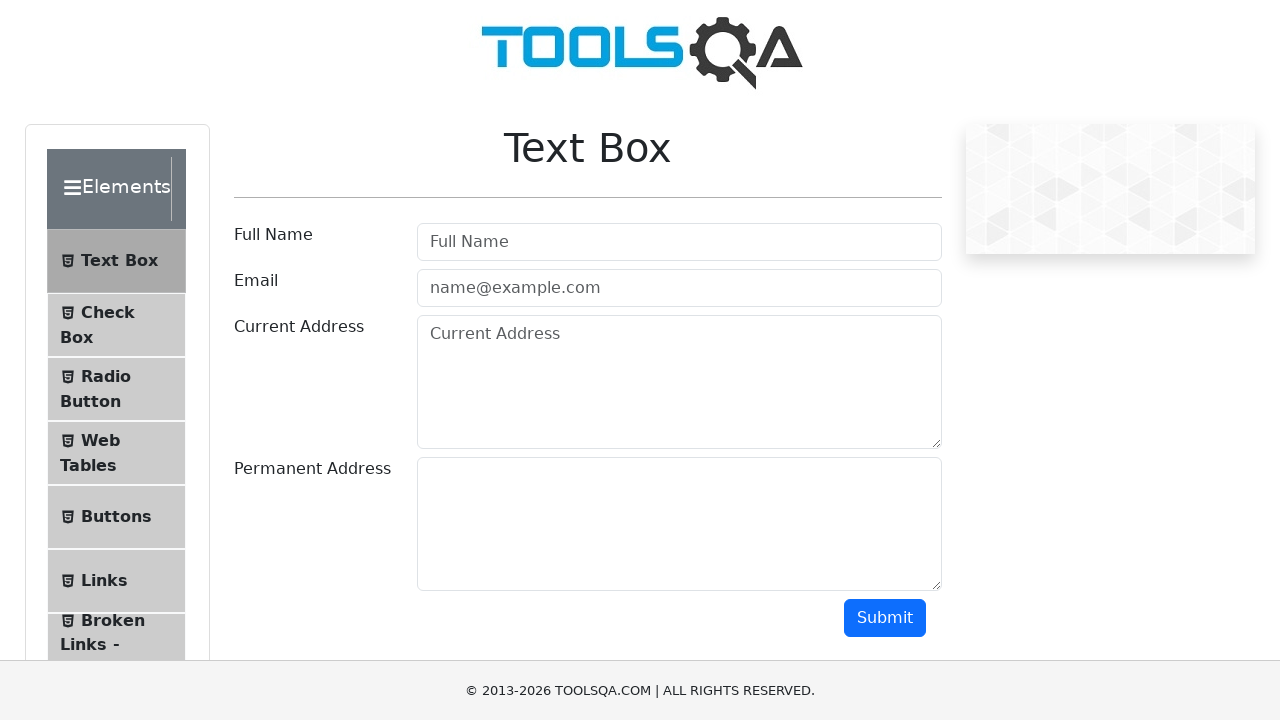

Verified email label text is 'Email'
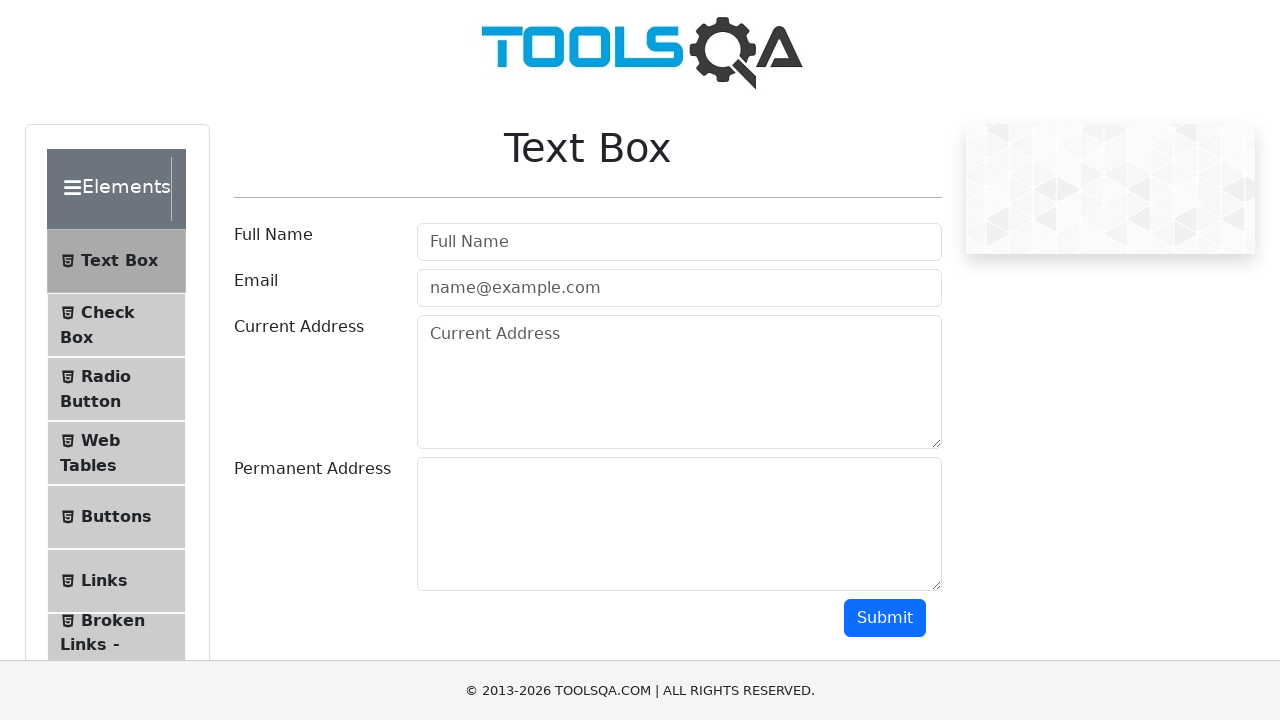

Retrieved placeholder attribute from email input field
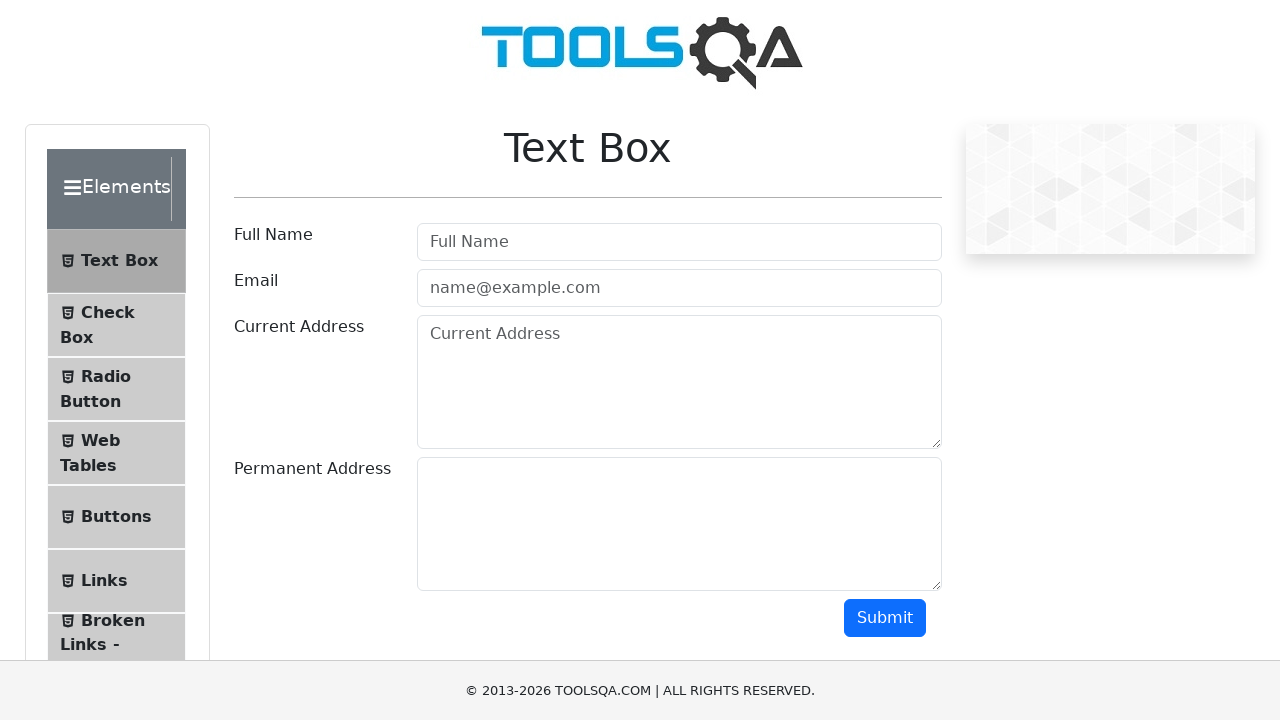

Asserted placeholder text is 'name@example.com'
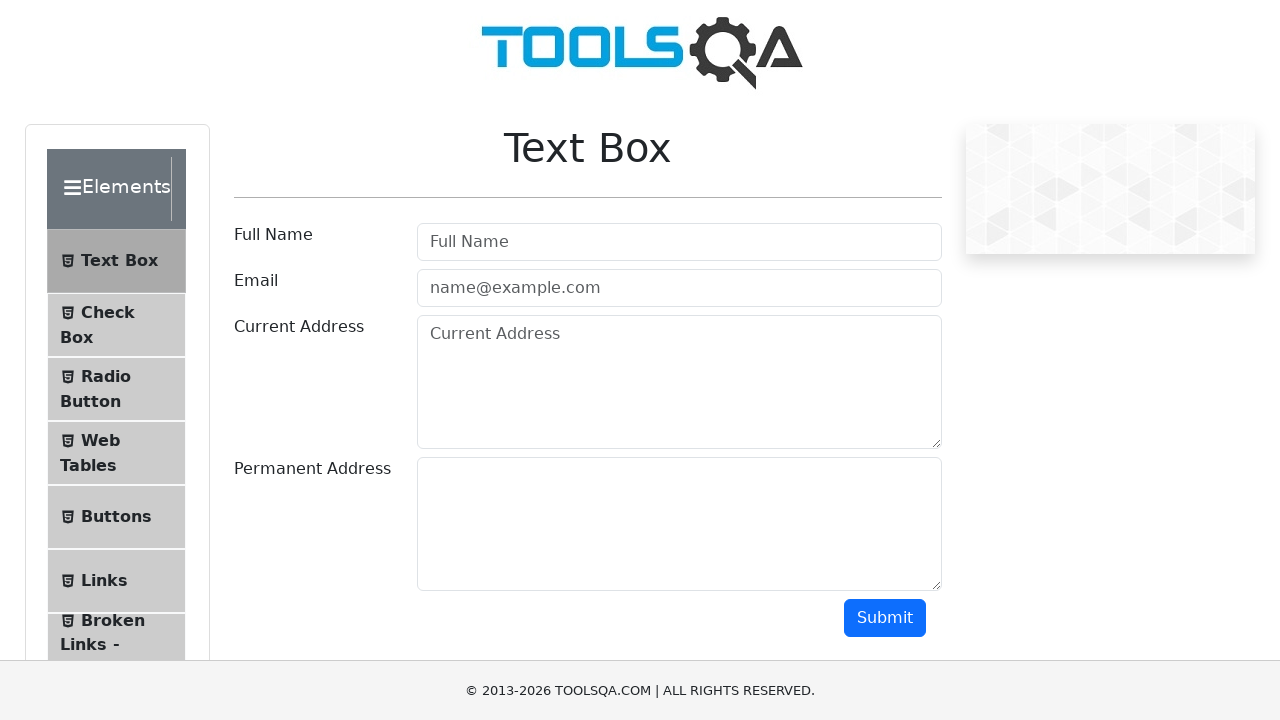

Filled email field with invalid email format 'notValidEmailFormat' on input[id="userEmail"]
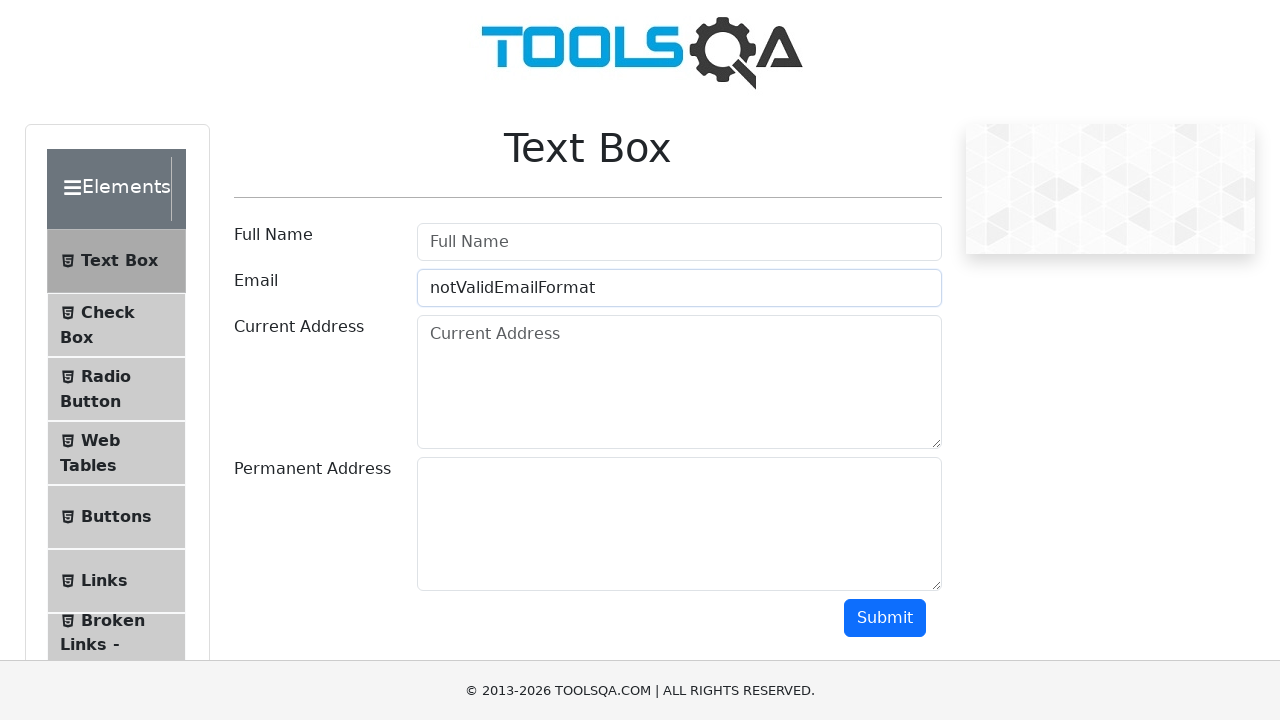

Clicked submit button to trigger validation at (885, 618) on button[id="submit"]
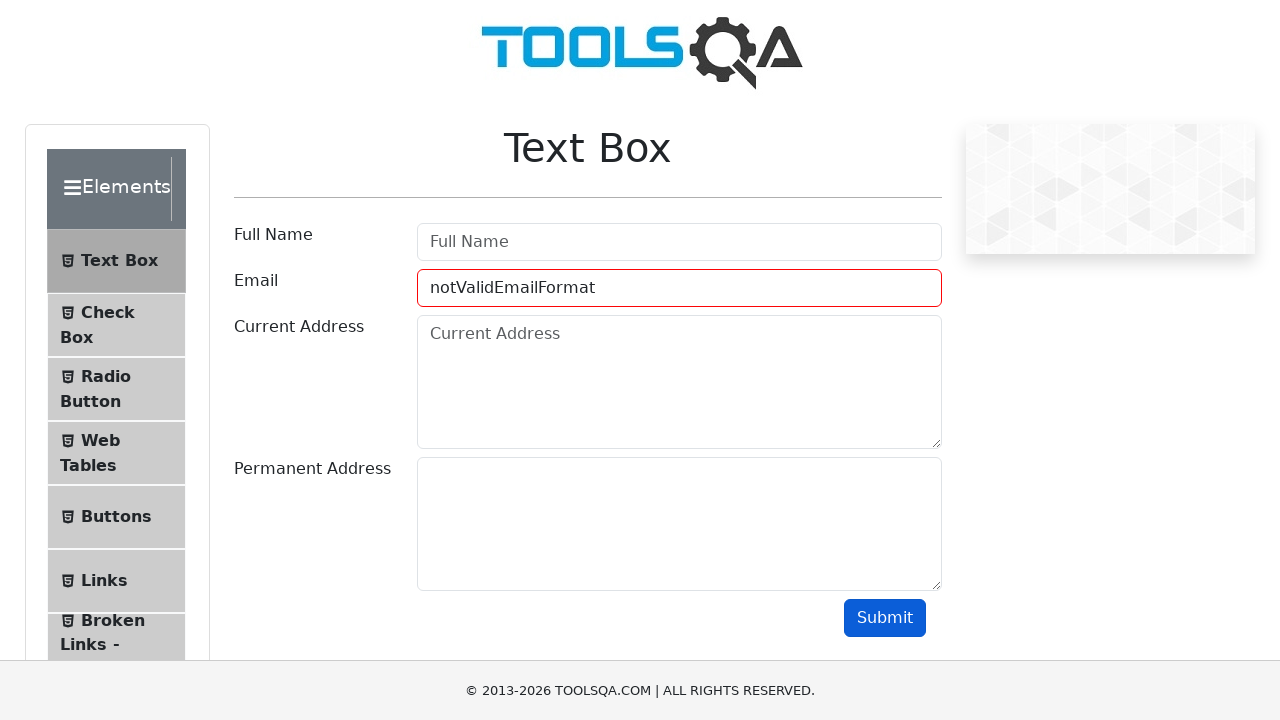

Retrieved class attribute from email input field
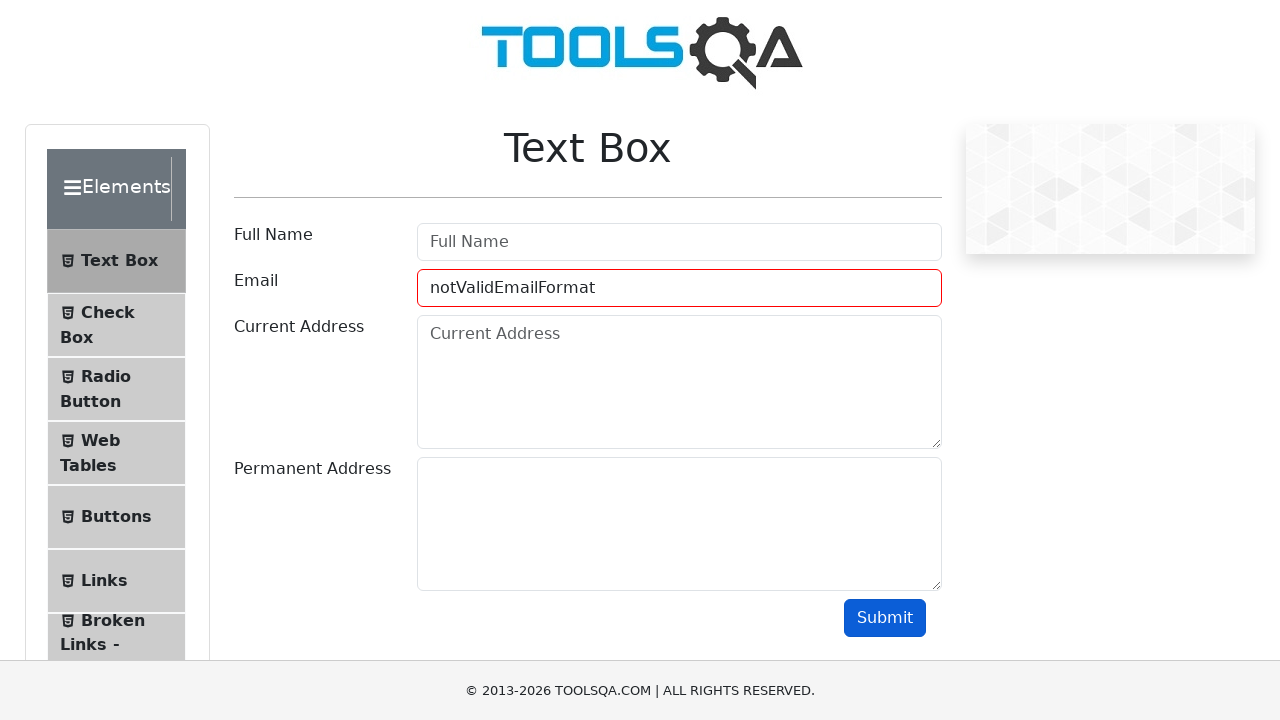

Asserted field-error class is present for invalid email
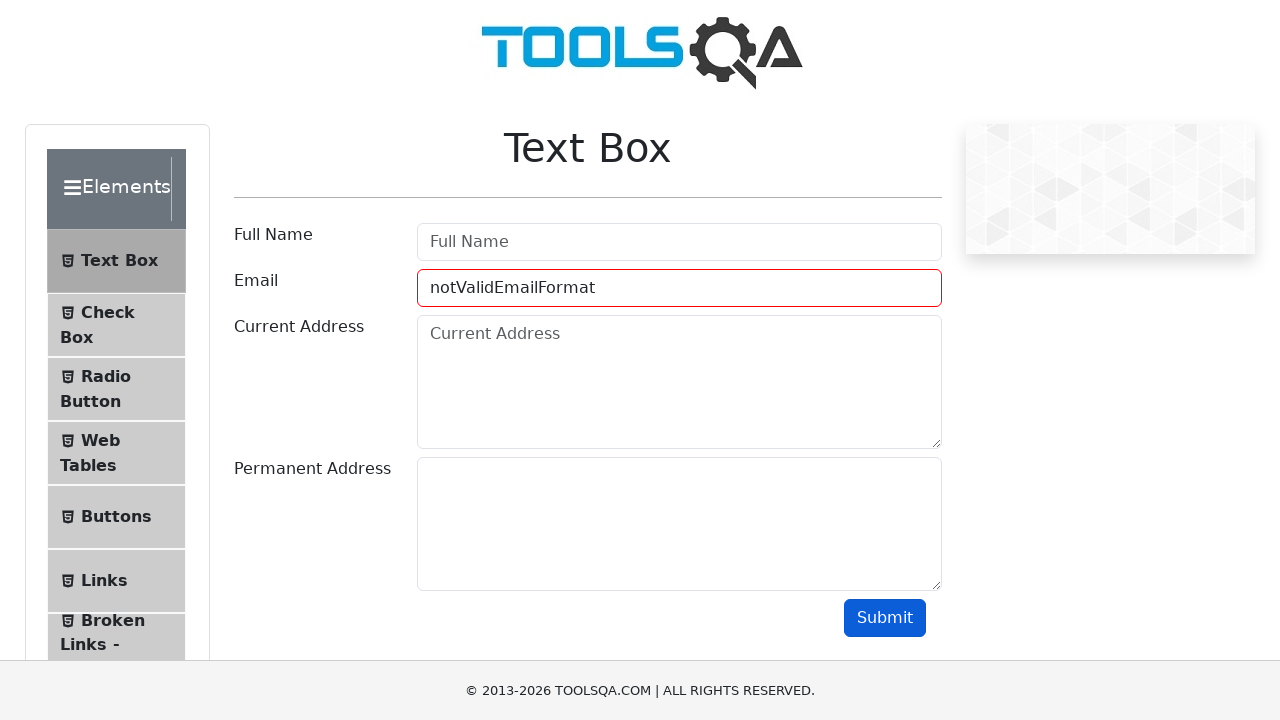

Filled email field with valid email 'rob@gmail.com' on input[id="userEmail"]
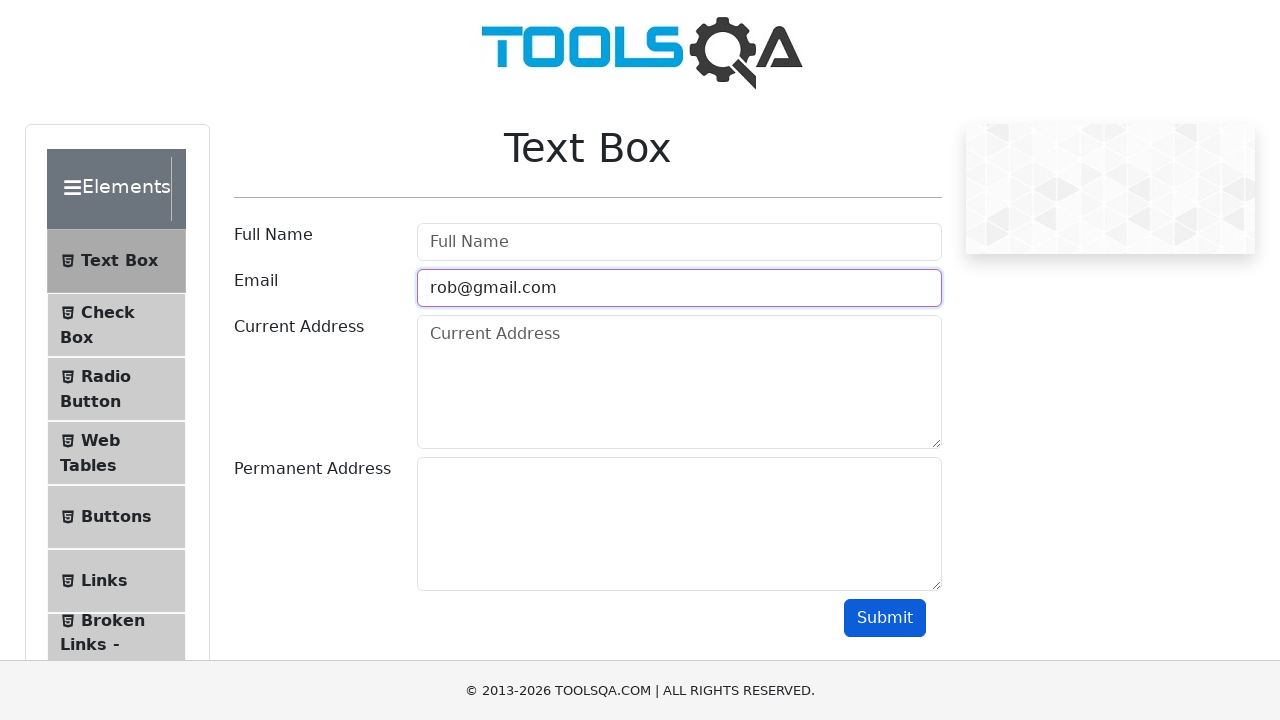

Clicked submit button to validate valid email at (885, 618) on button[id="submit"]
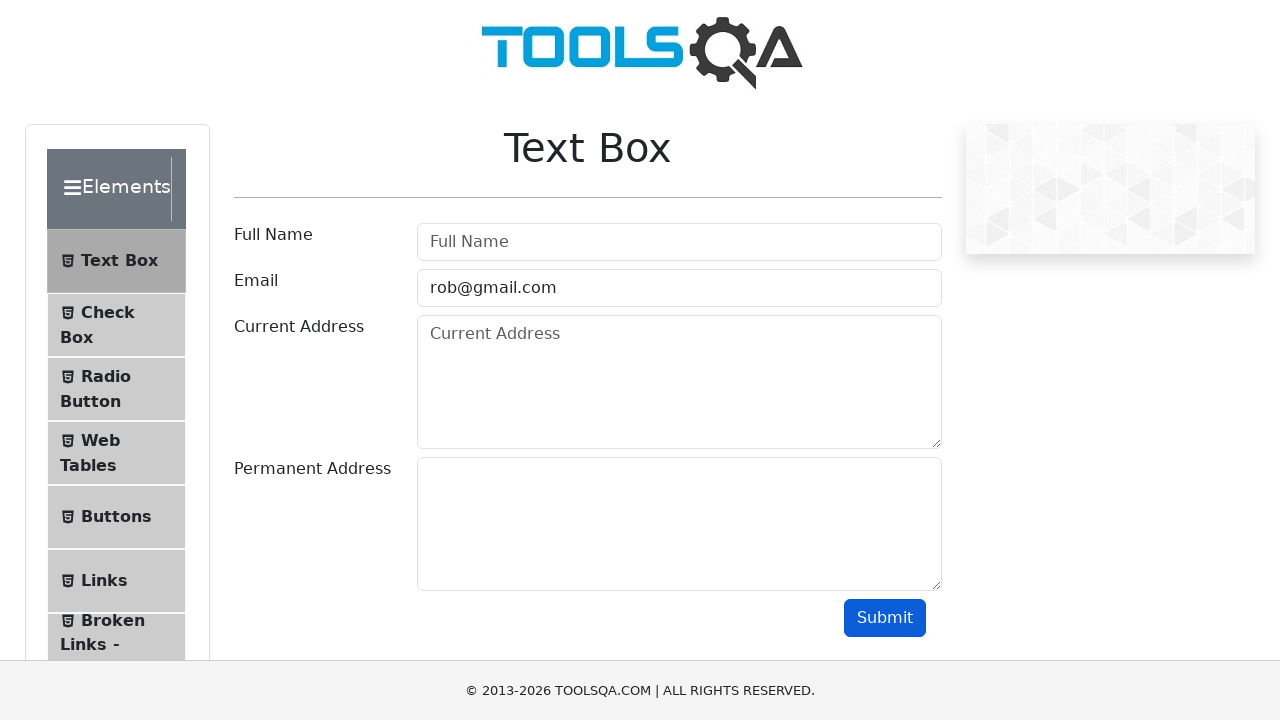

Output div loaded after successful validation
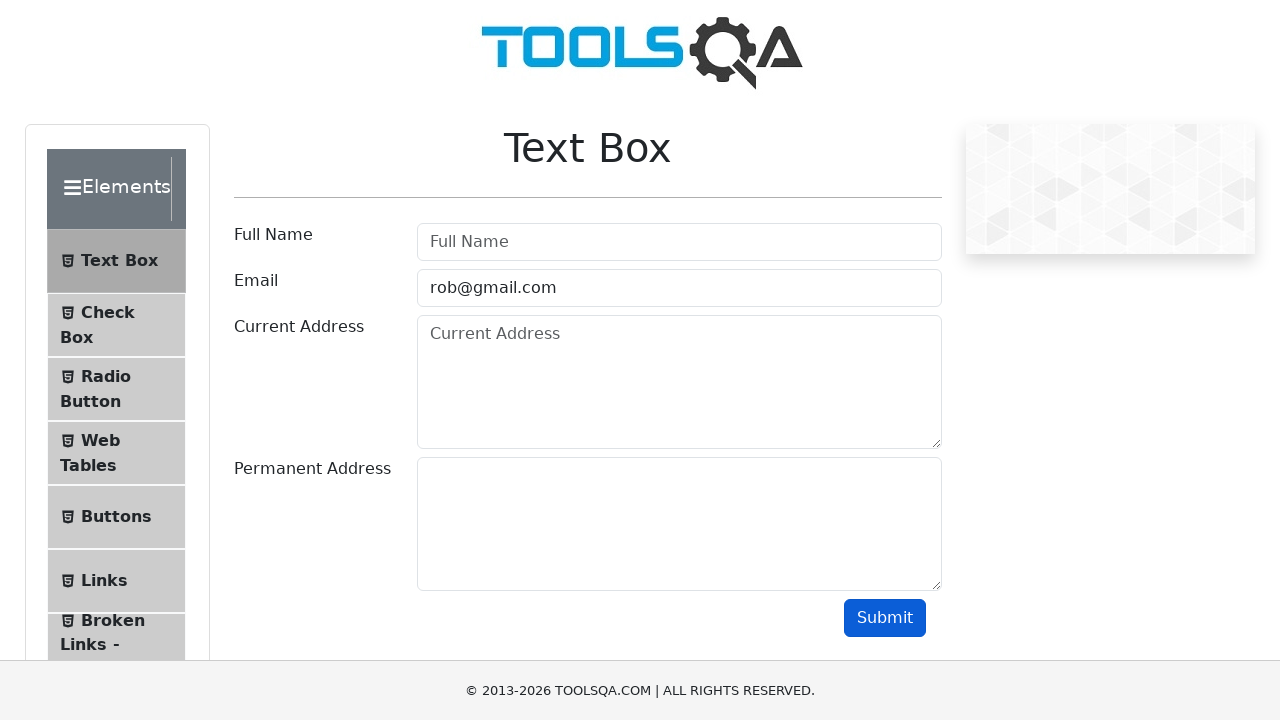

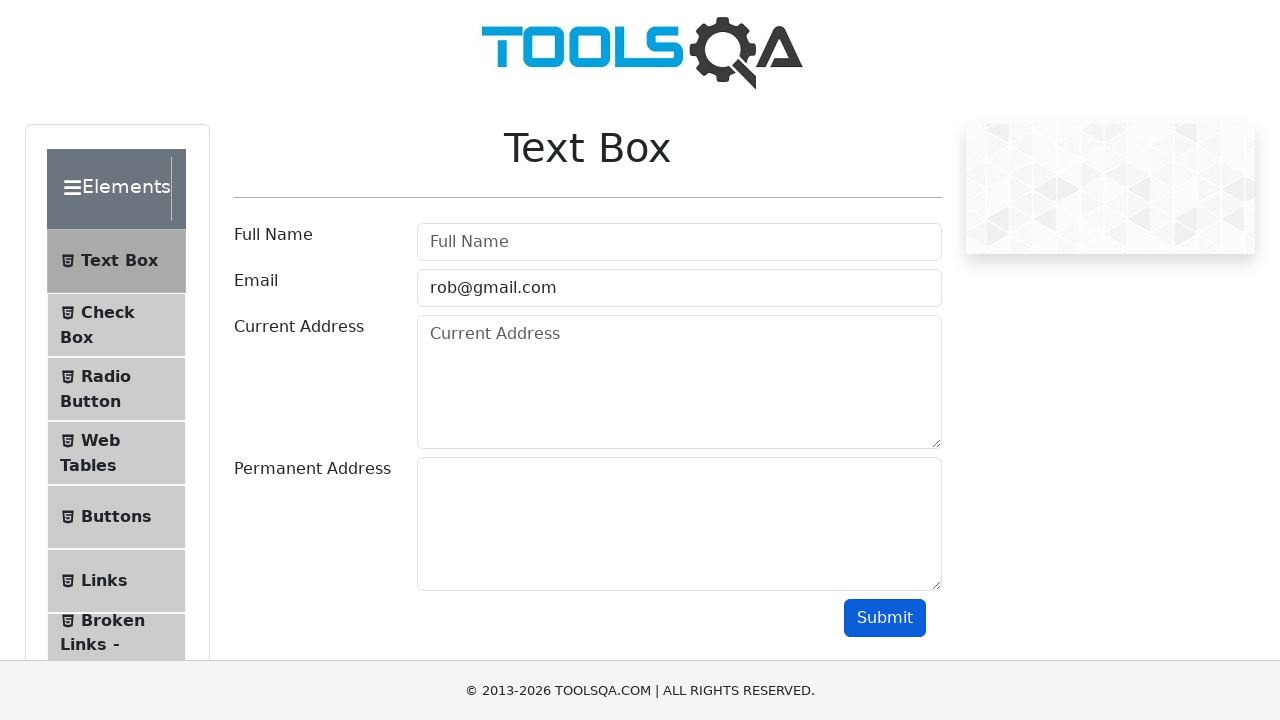